Tests dropdown selection functionality on OrangeHRM contact sales page by selecting a country from the dropdown menu using index selection.

Starting URL: https://www.orangehrm.com/contact-sales/

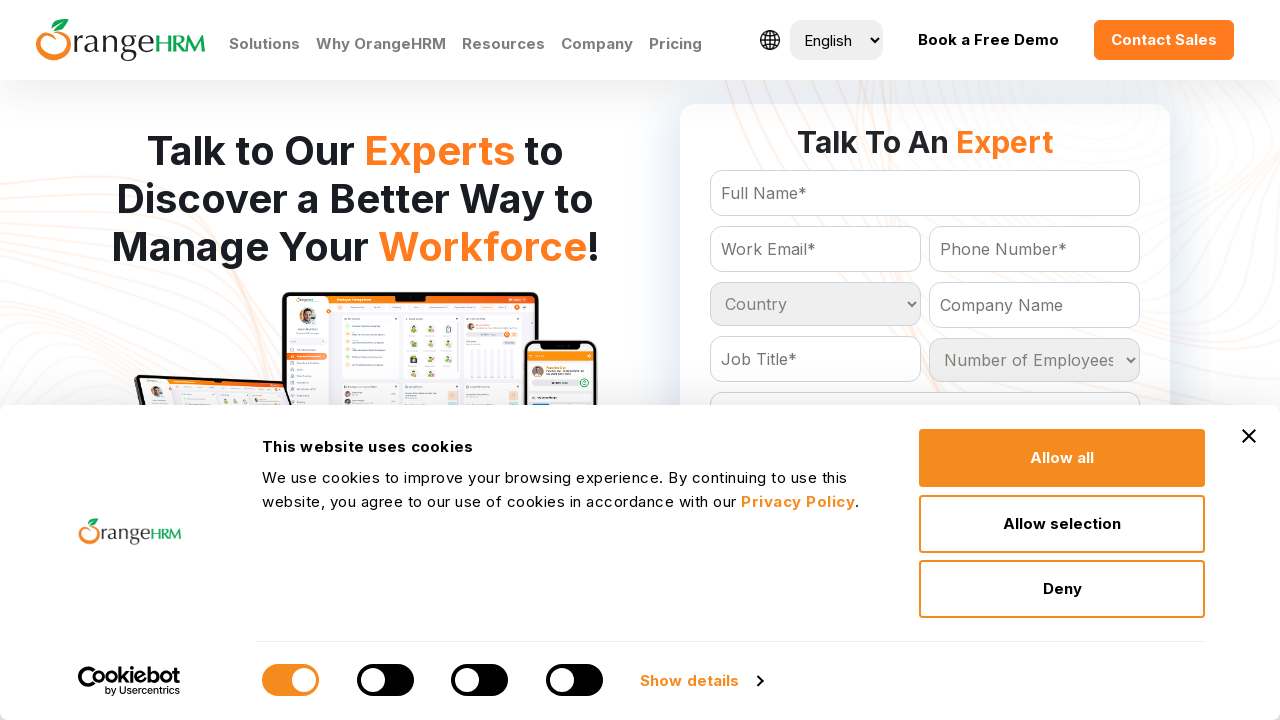

Waited for country dropdown to be available
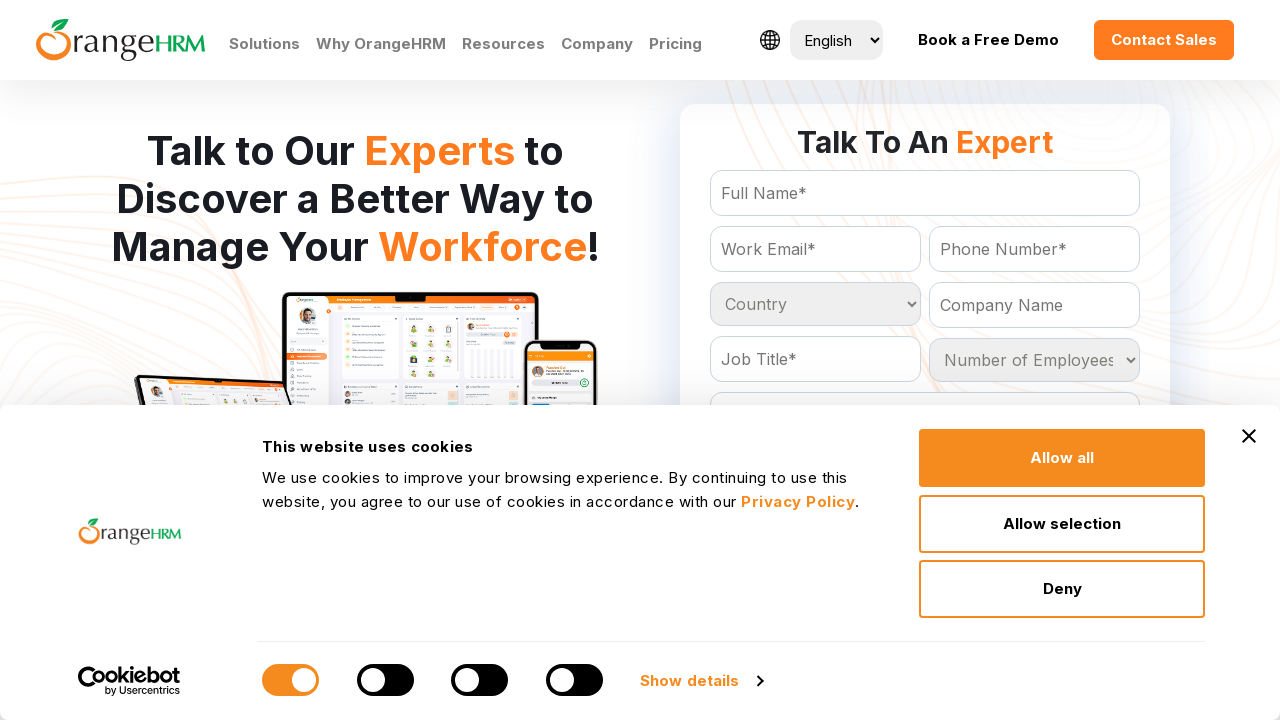

Selected second option (index 1) from country dropdown on #Form_getForm_Country
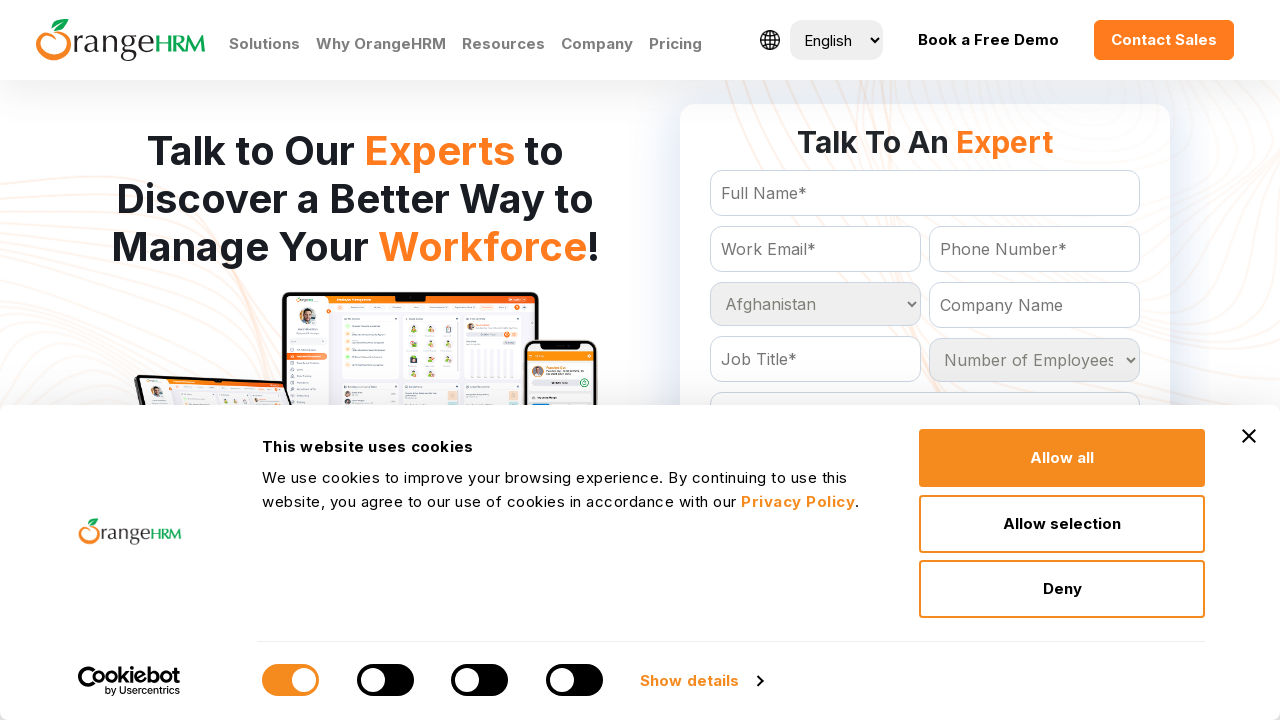

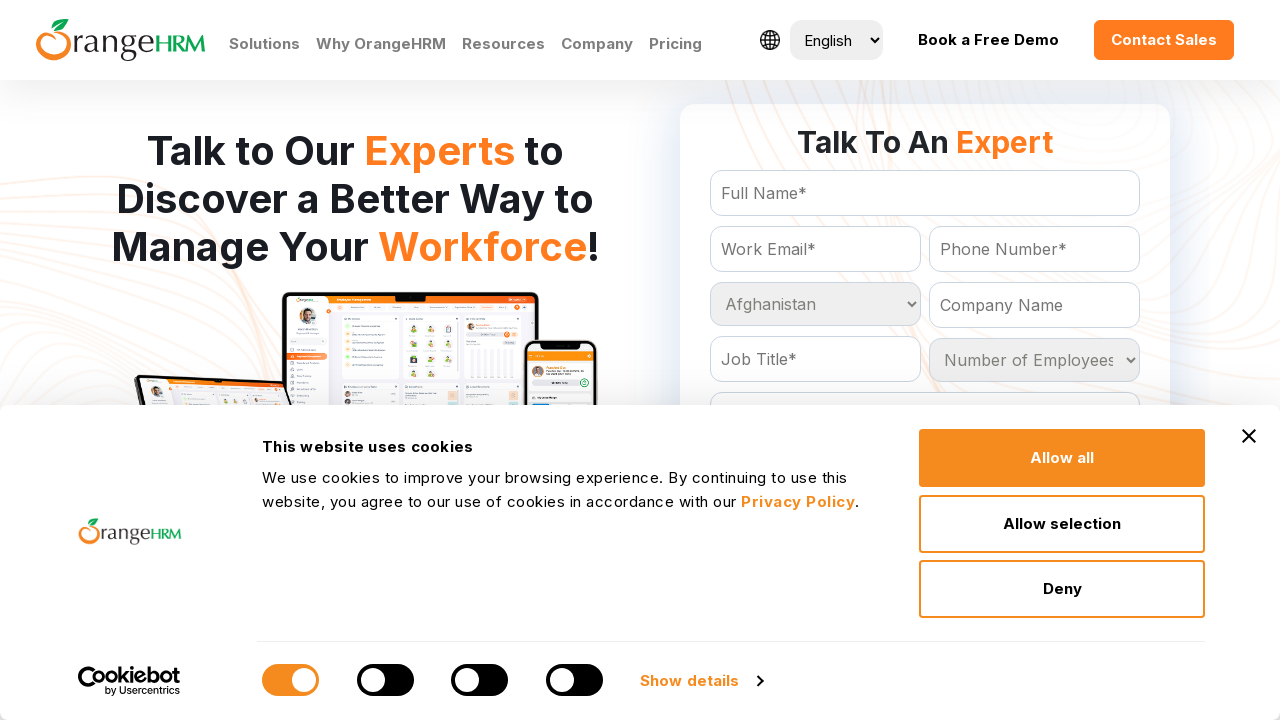